Tests that an error message is displayed when entering invalid credentials

Starting URL: https://the-internet.herokuapp.com/login

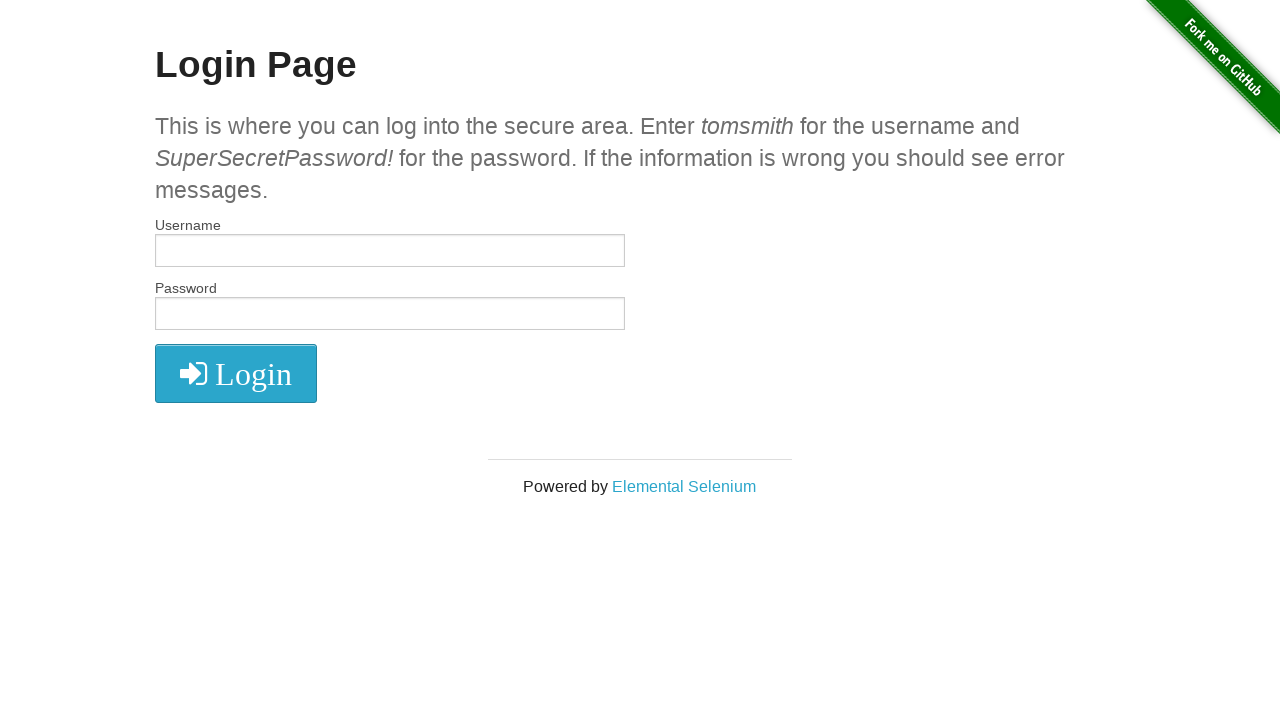

Filled username field with 'wrong' on xpath=//*[@id="username"]
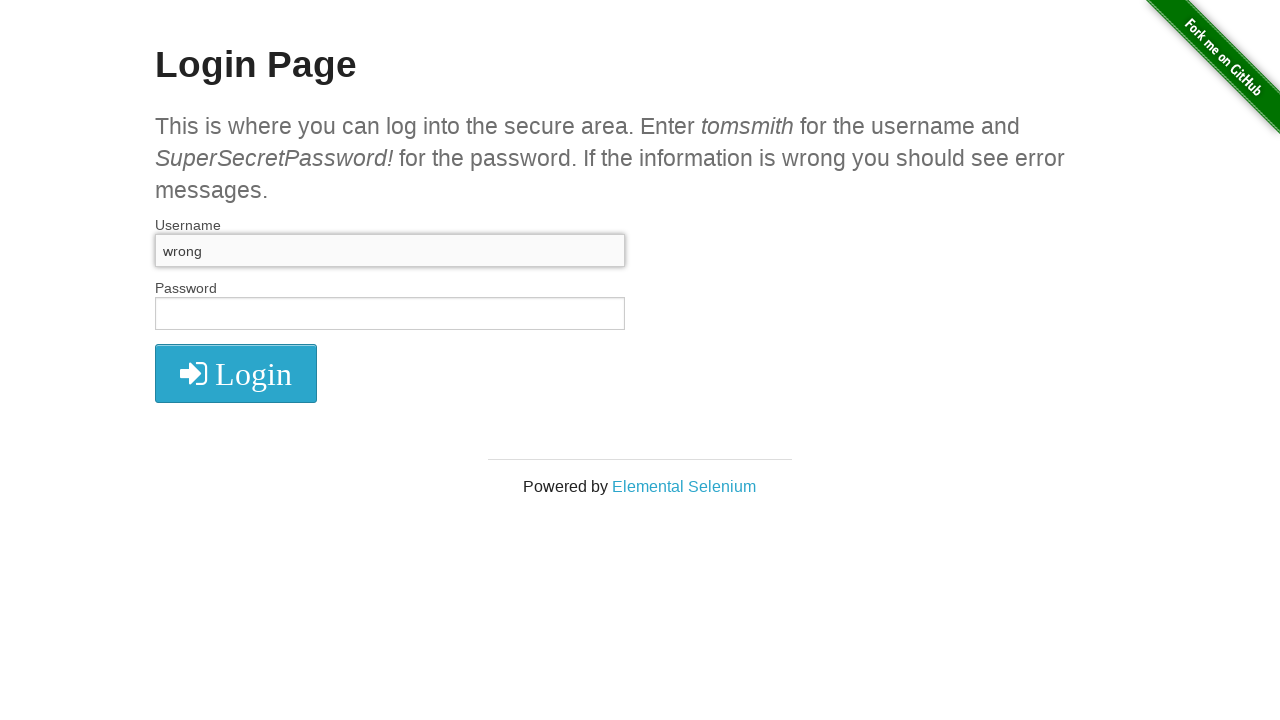

Filled password field with 'wrong' on xpath=//*[@id="password"]
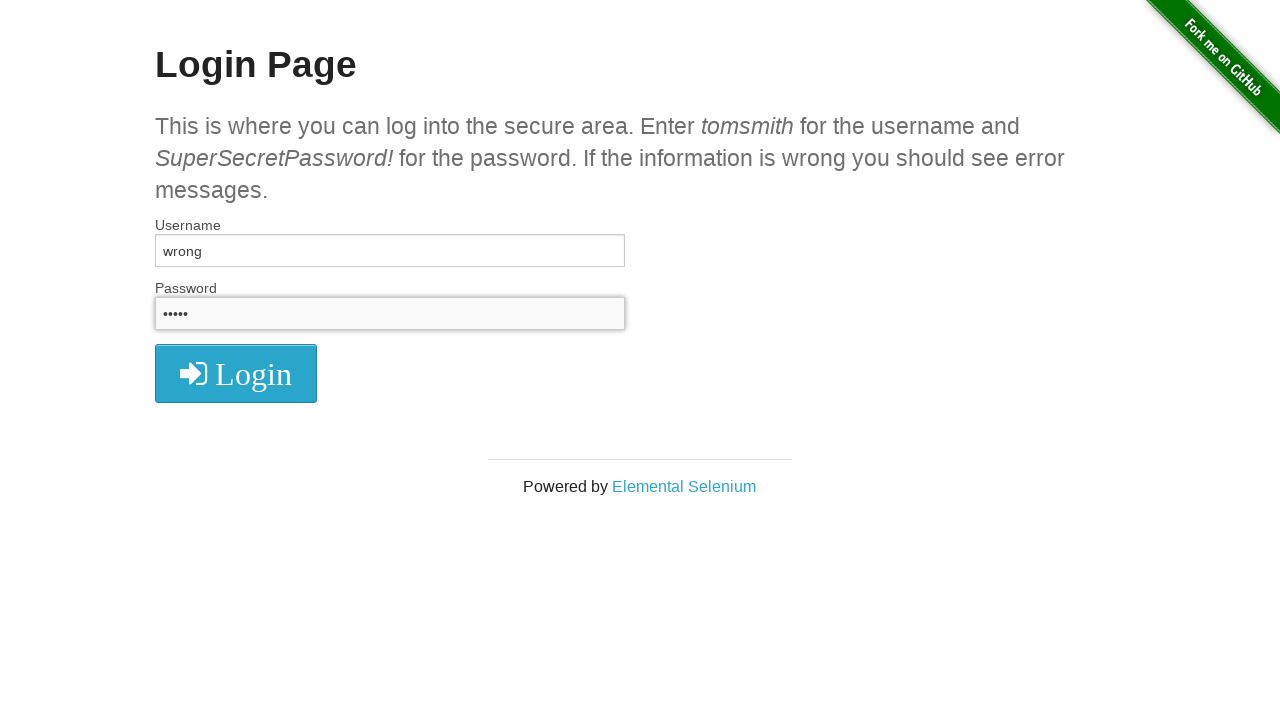

Clicked Login button at (236, 374) on xpath=//*[contains(text(), "Login") and @class="fa fa-2x fa-sign-in"]
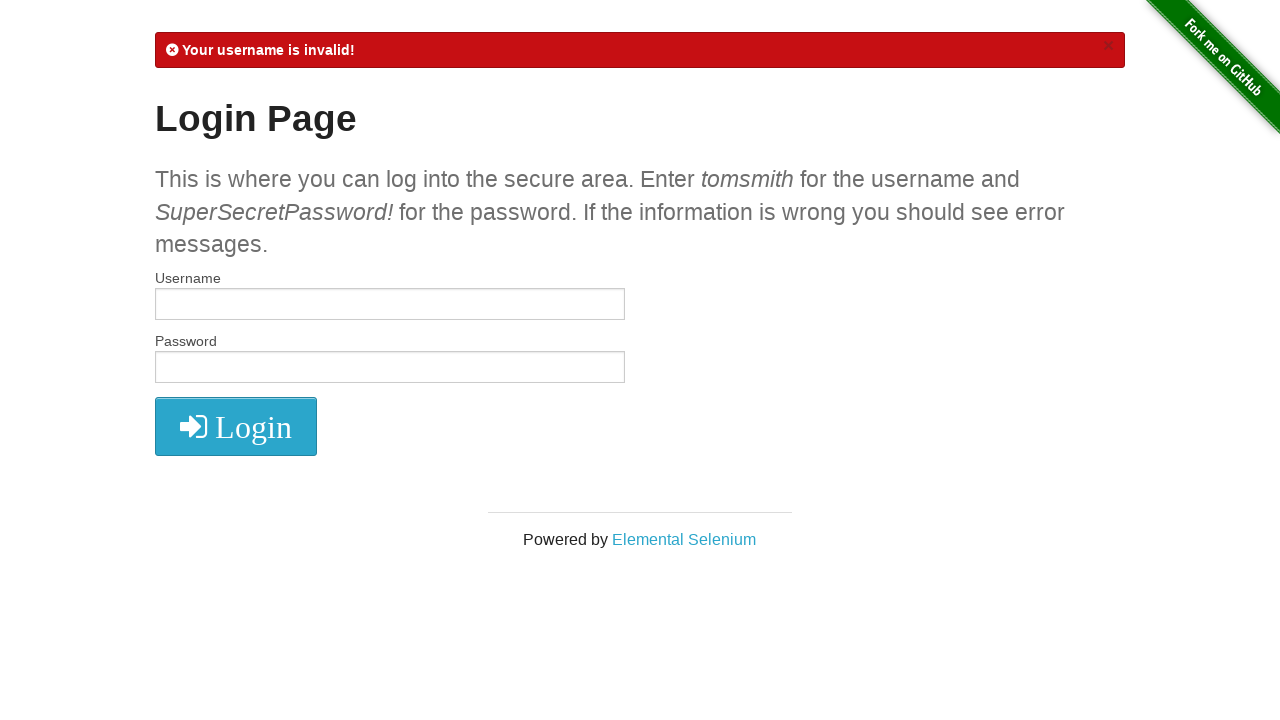

Error message appeared after invalid login attempt
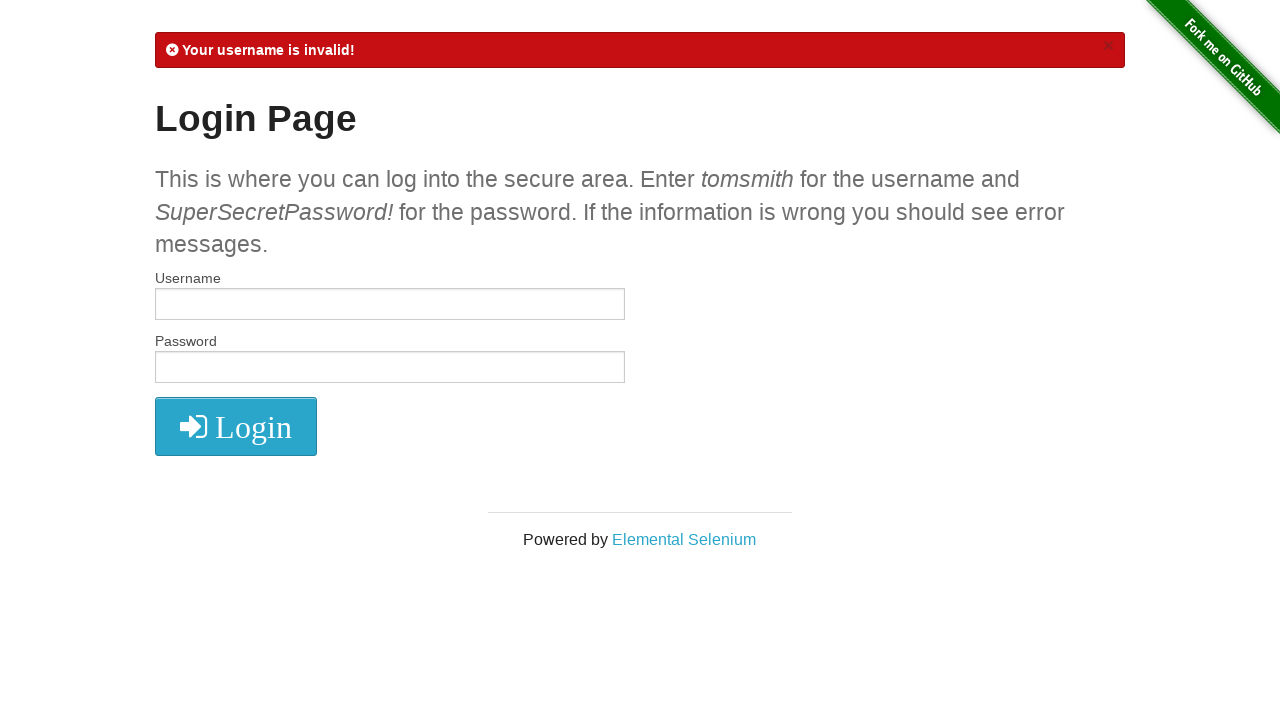

Retrieved error message text
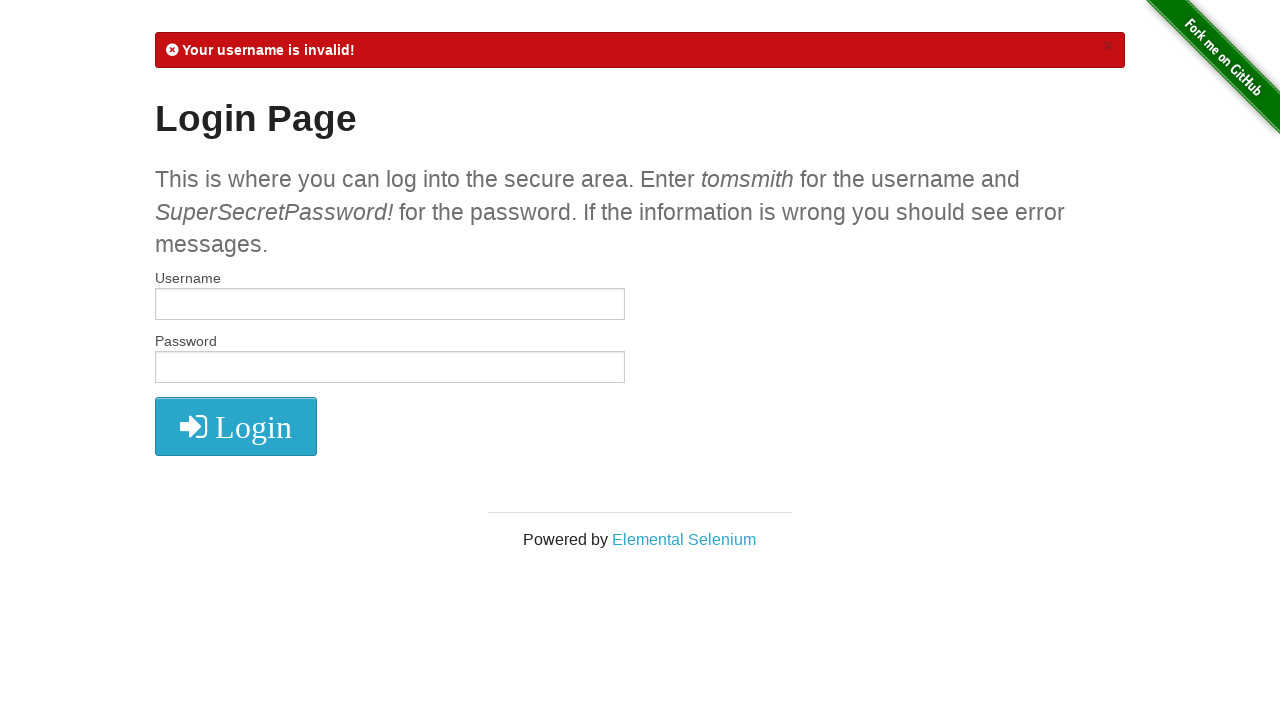

Verified error message contains 'Your username is invalid'
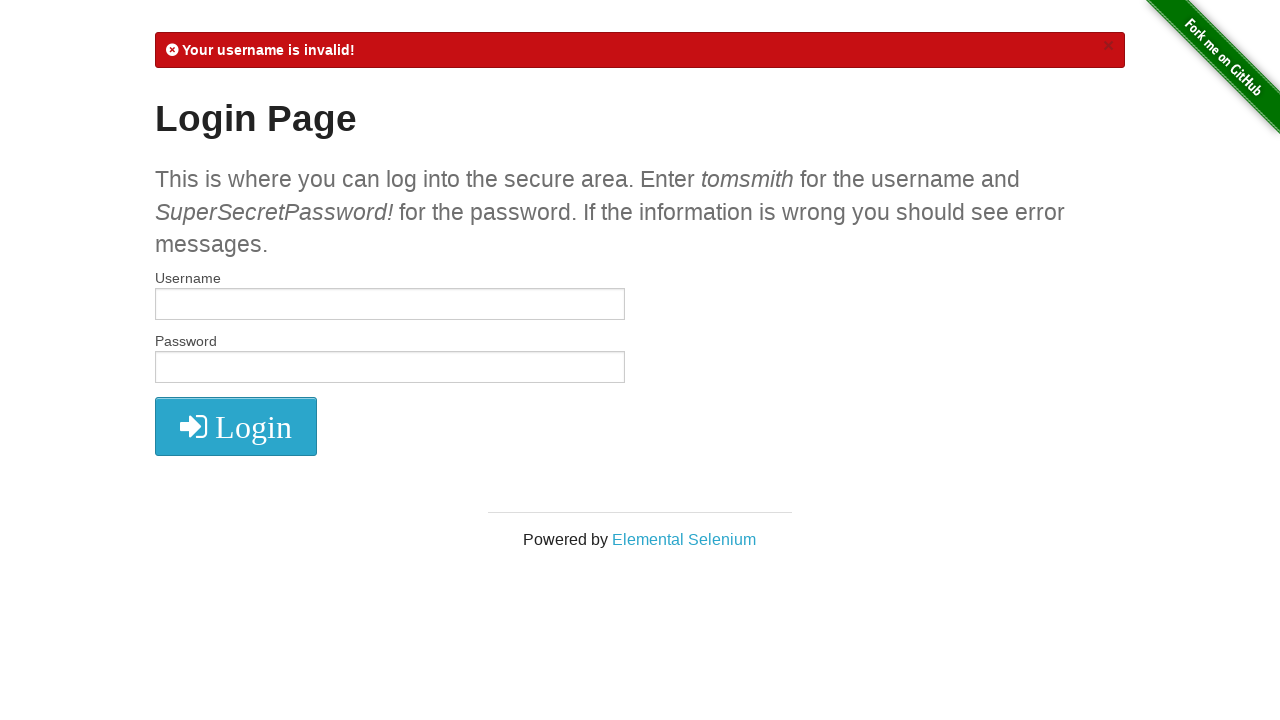

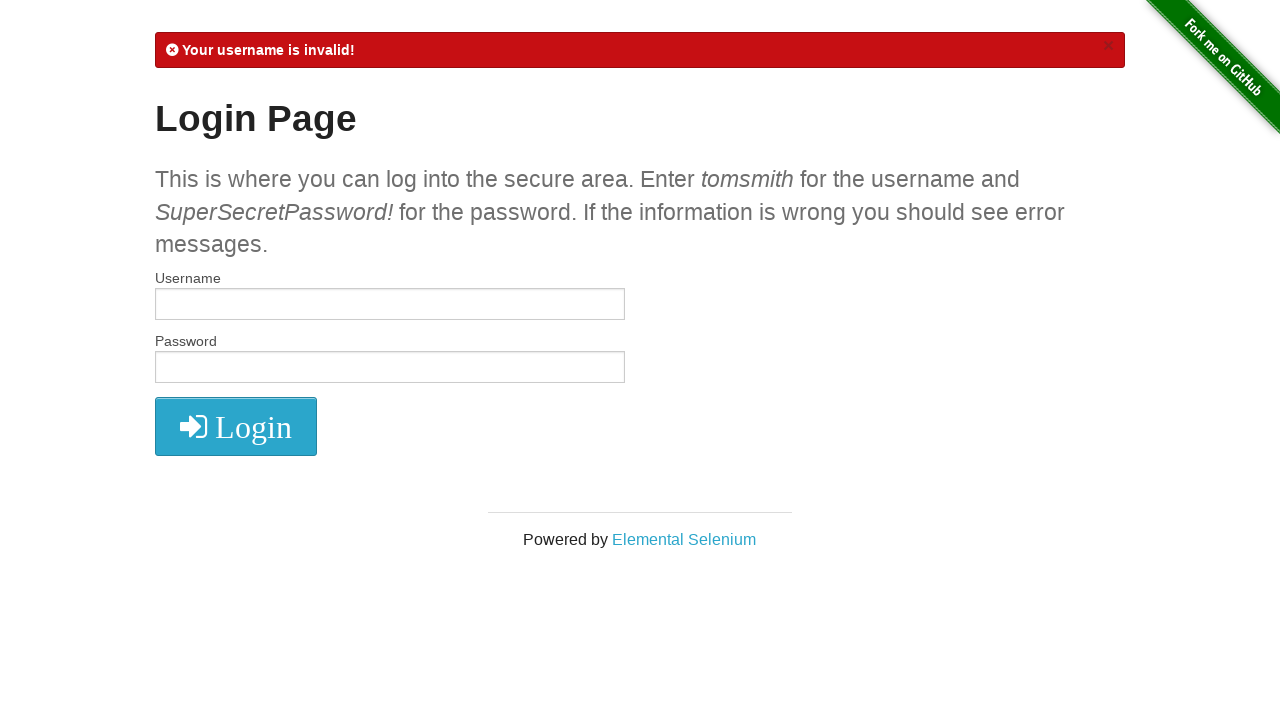